Tests that the h1 form title element is present on the page

Starting URL: https://carros-crud.vercel.app/

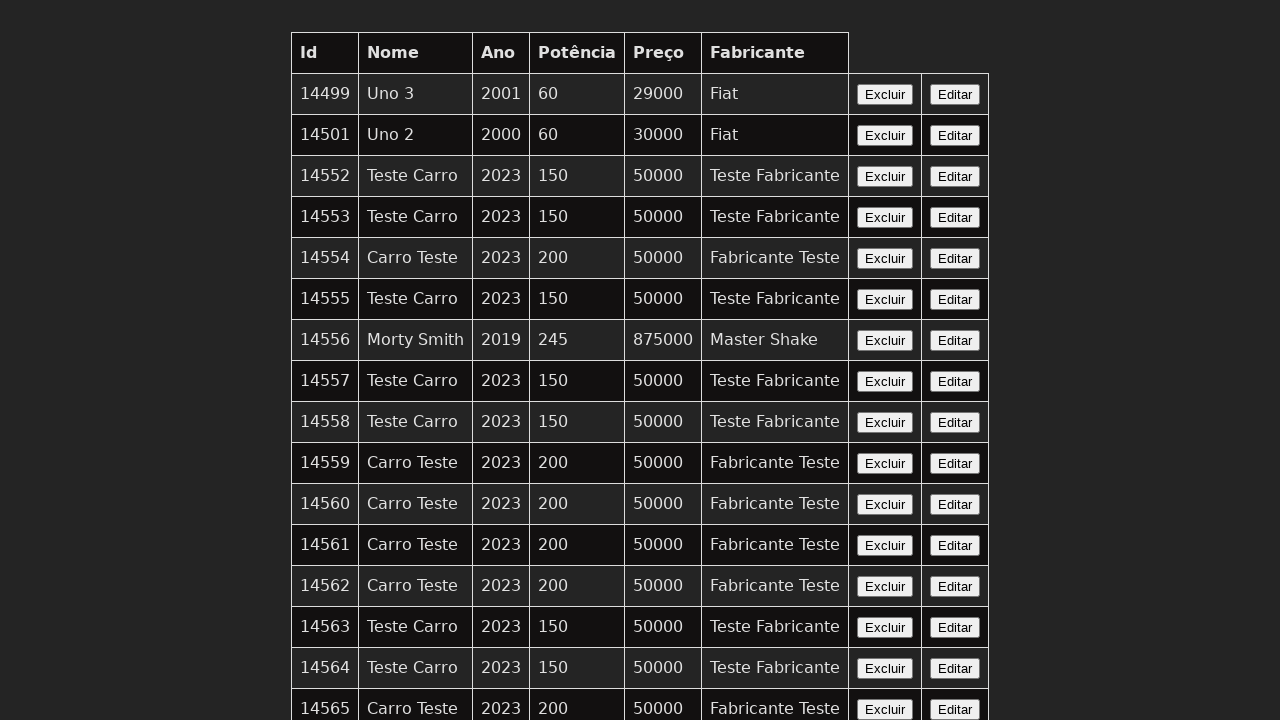

Navigated to https://carros-crud.vercel.app/
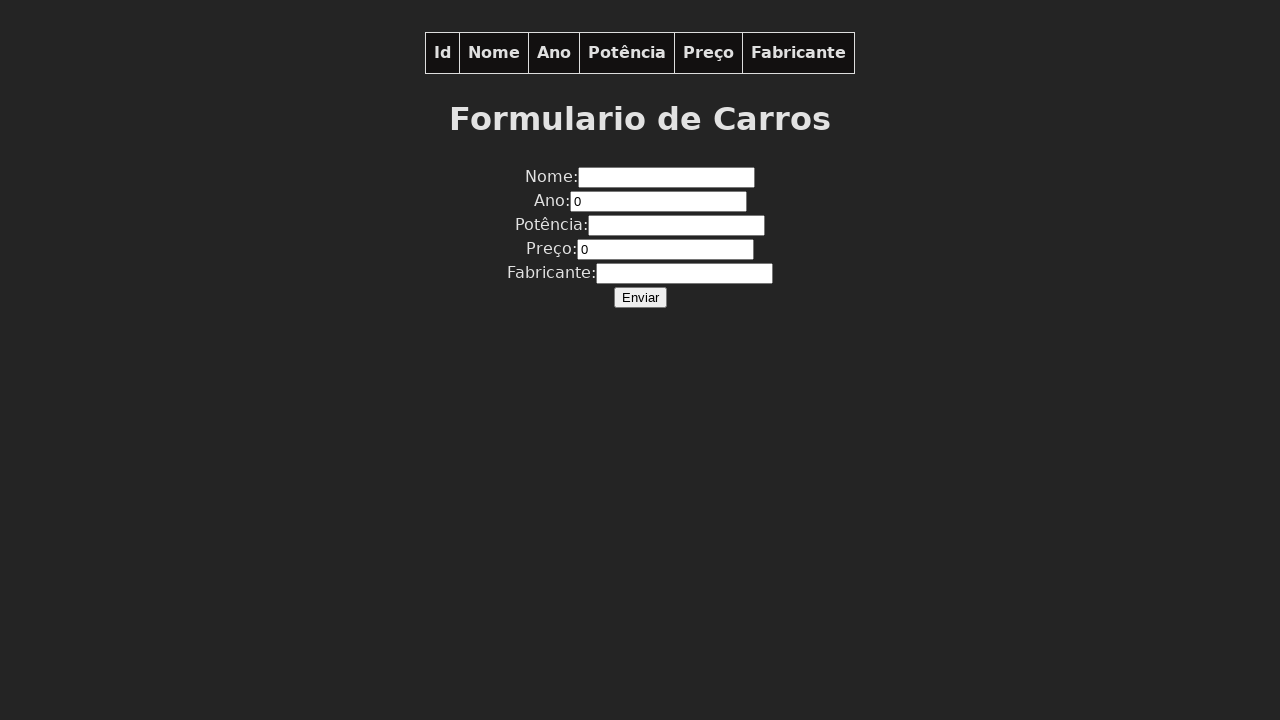

Located h1 form title element
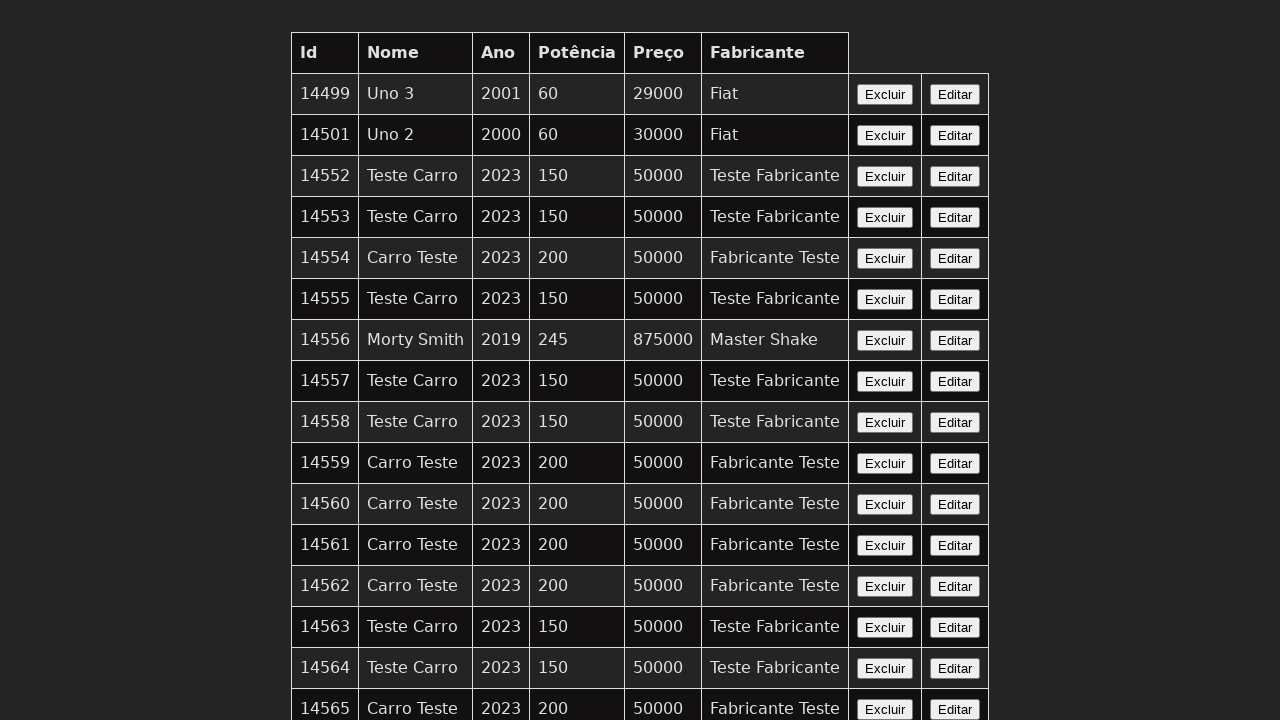

h1 element is visible on the page
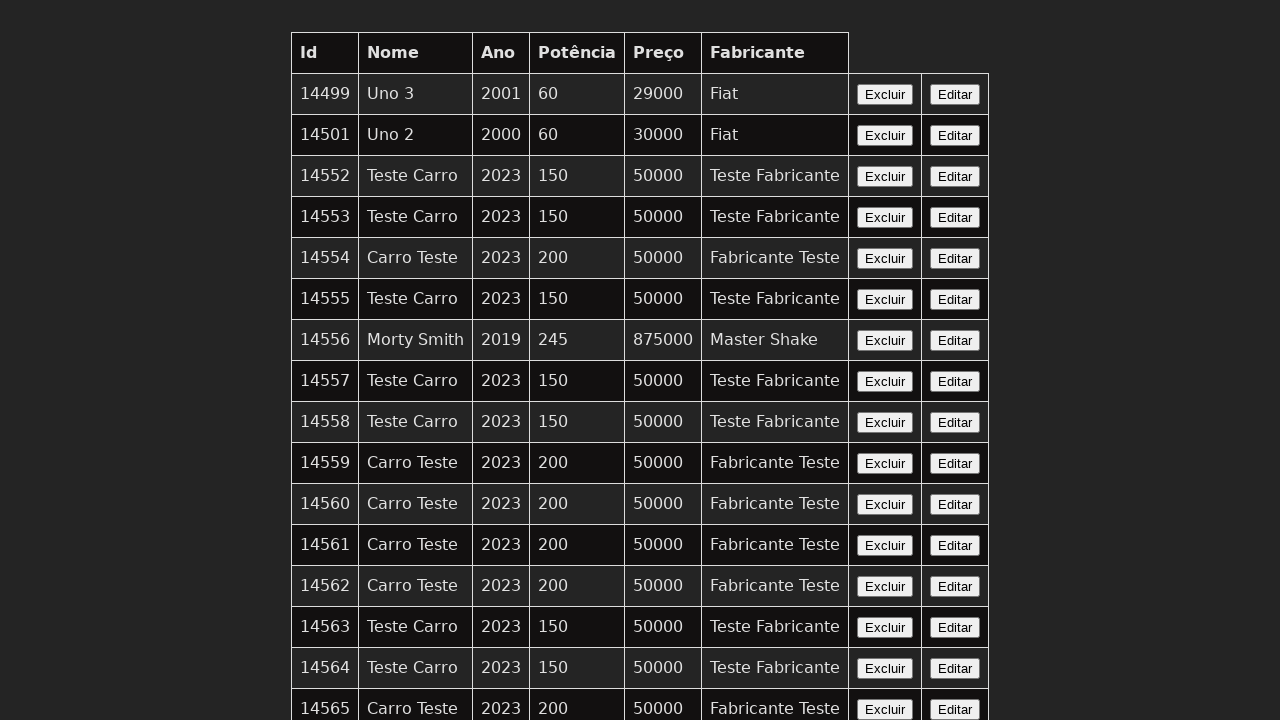

Retrieved text content from h1 element
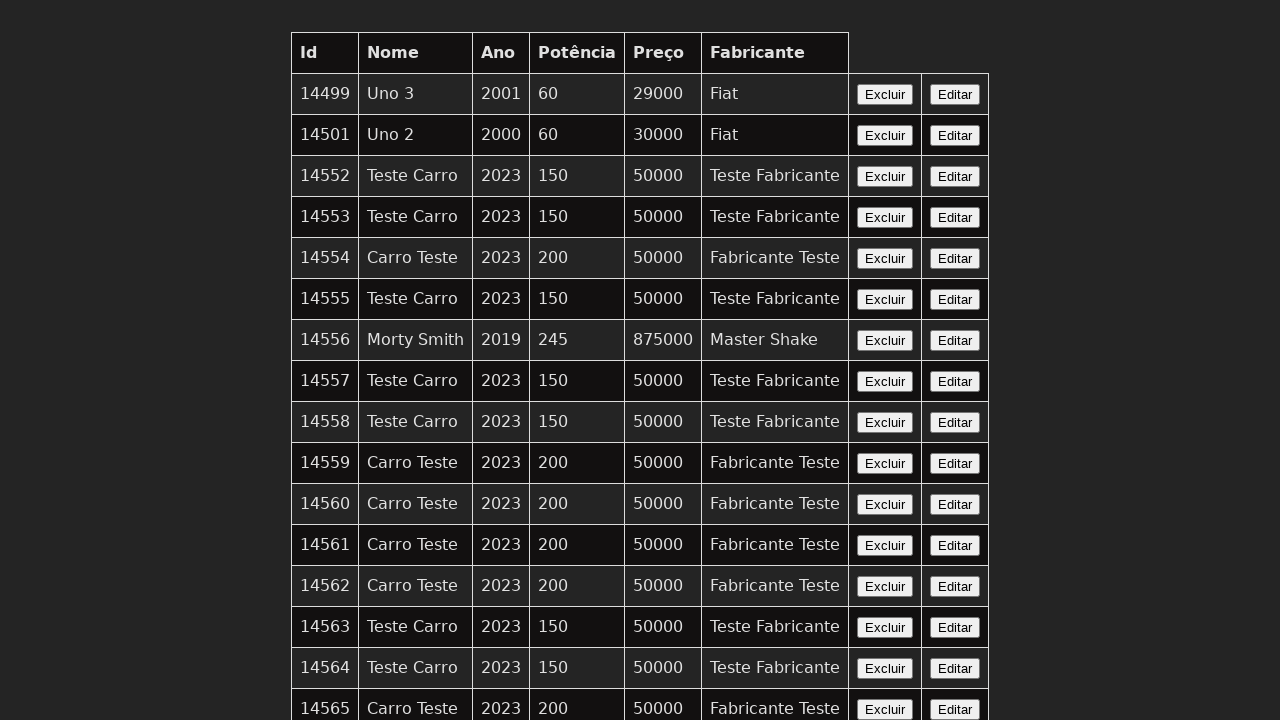

Assertion passed: h1 form title element is present
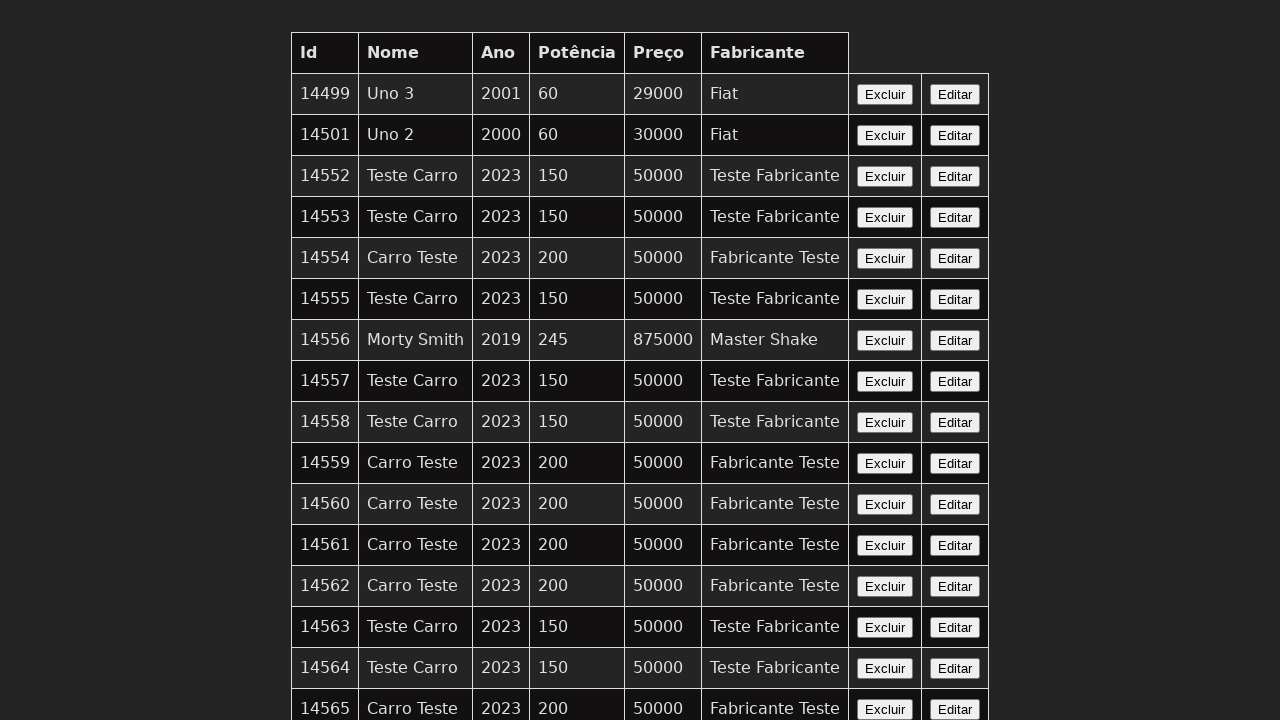

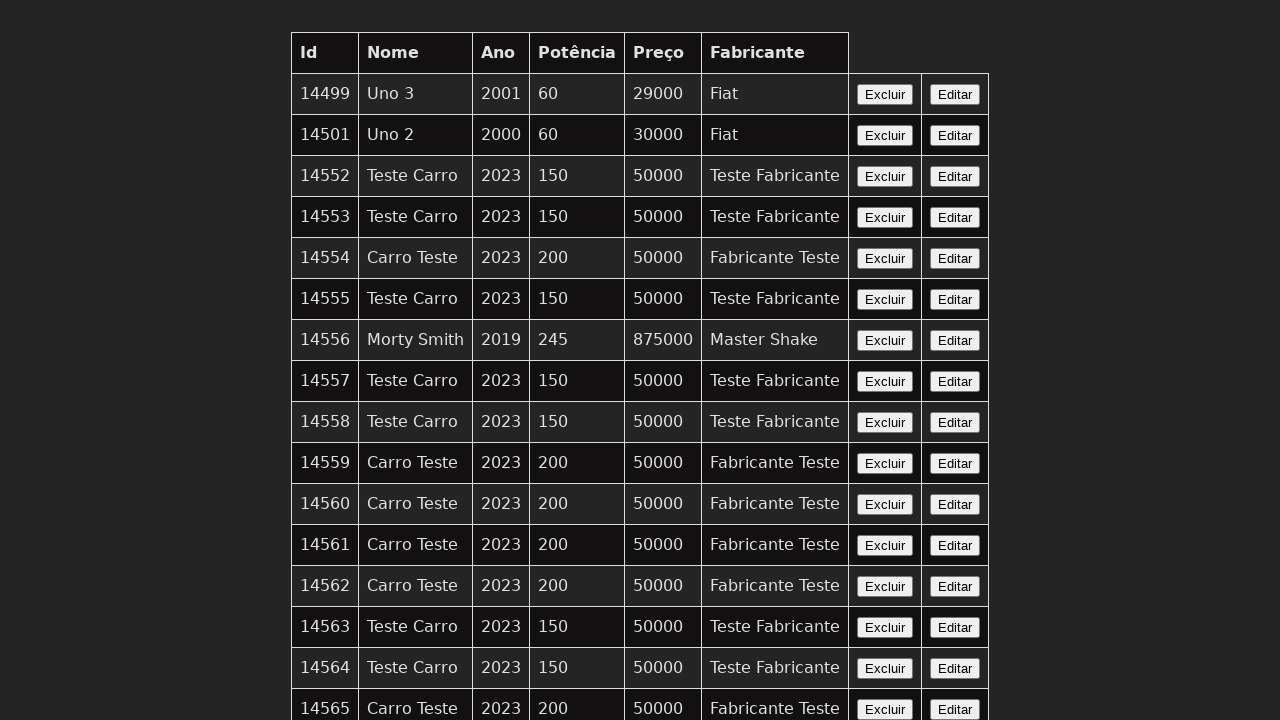